Tests renting a cat by first resetting, navigating to Rent-A-Cat, entering cat ID 1, clicking Rent, and verifying the result

Starting URL: https://cs1632.appspot.com/

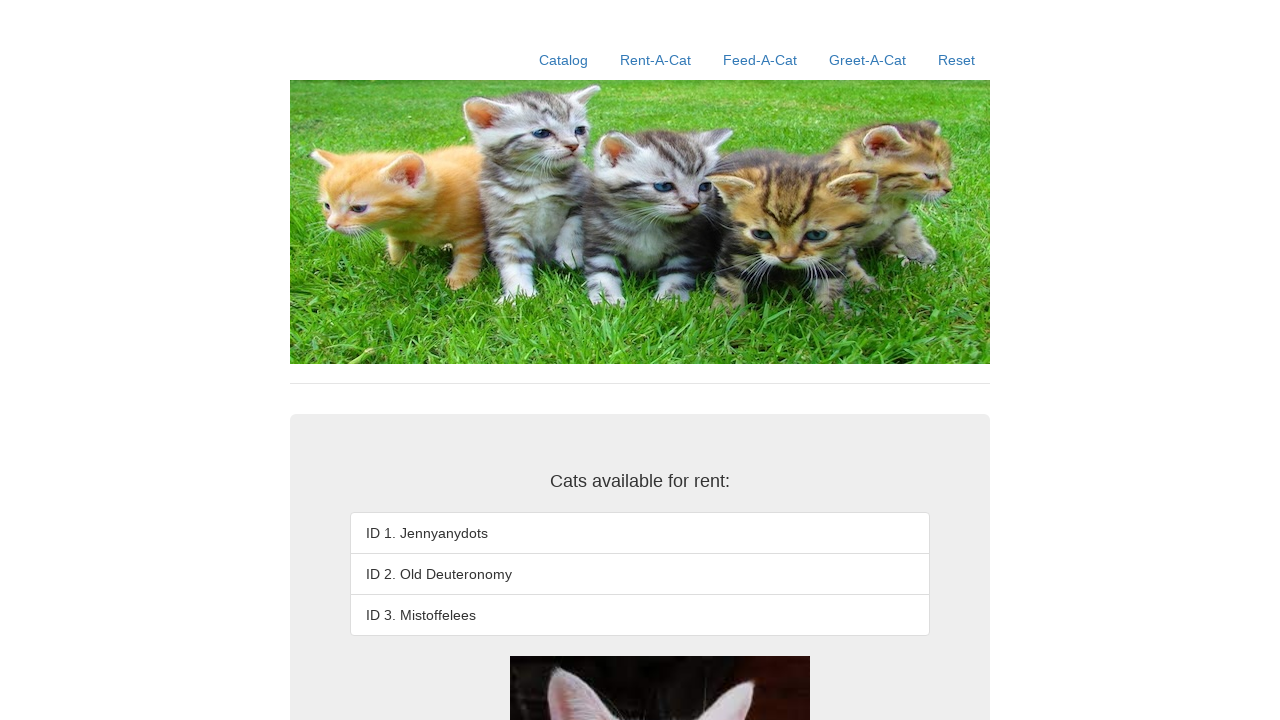

Clicked Reset link at (956, 60) on text=Reset
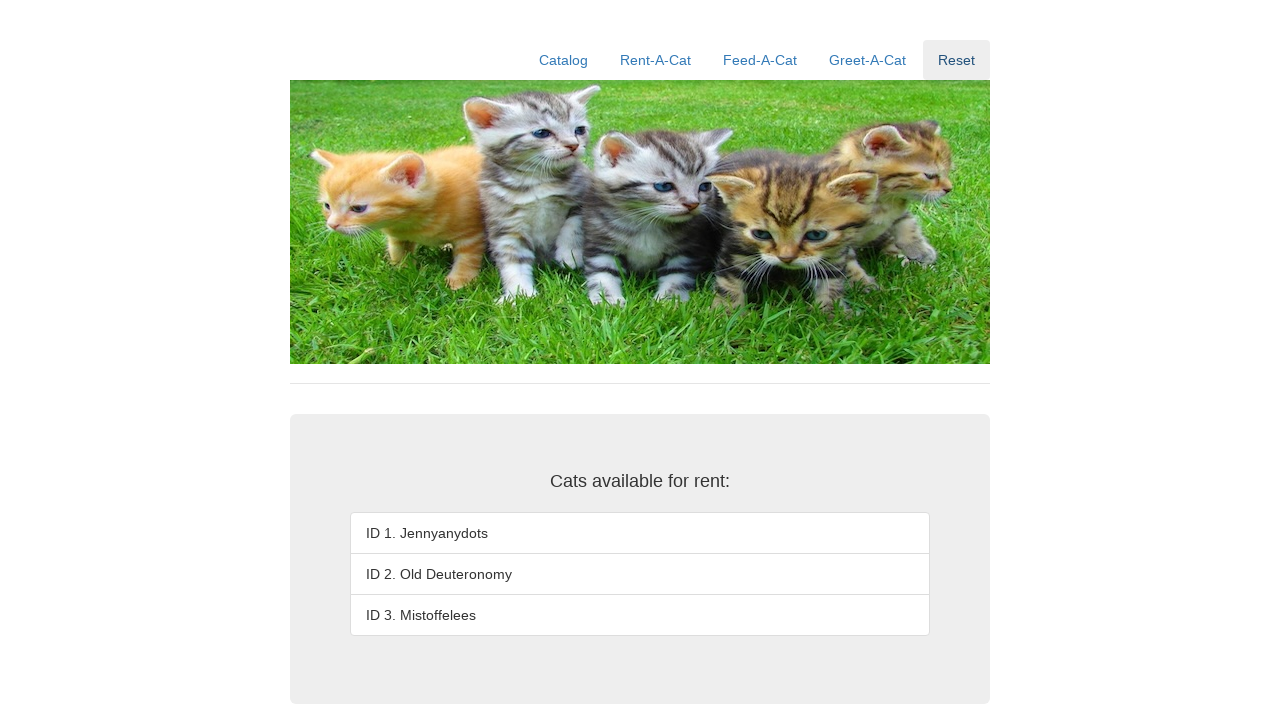

Clicked Rent-A-Cat link at (656, 60) on text=Rent-A-Cat
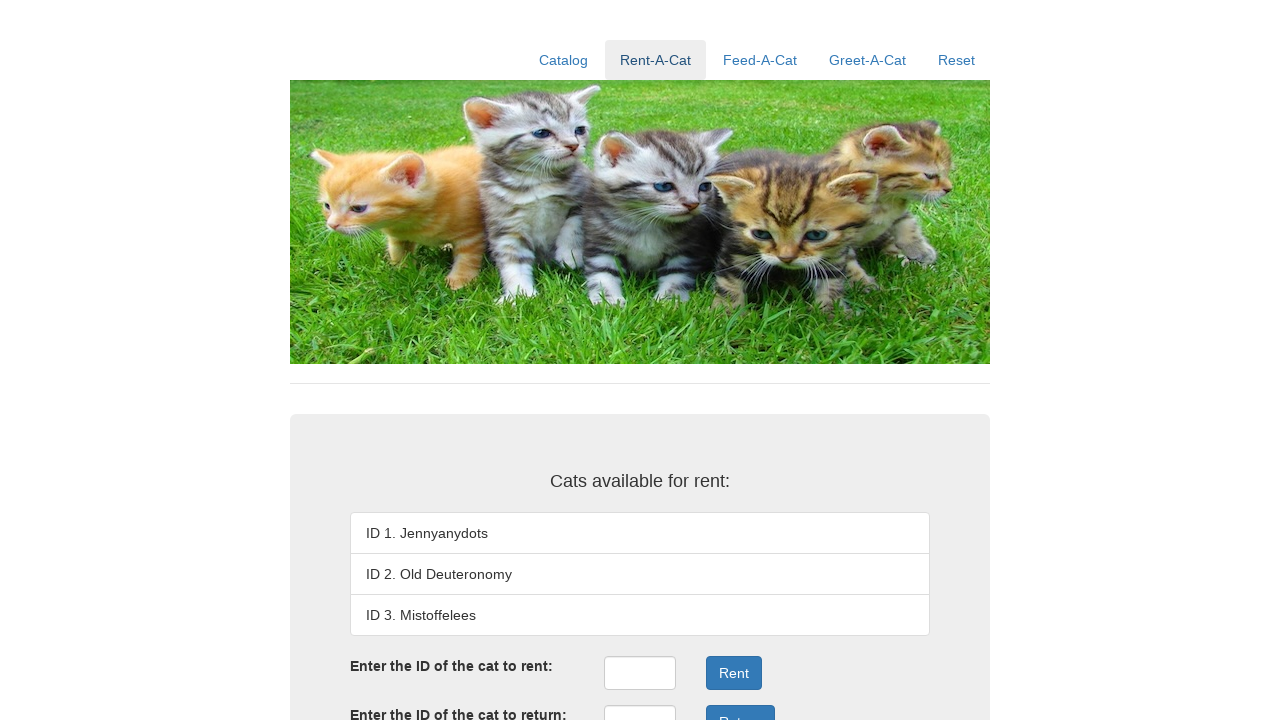

Clicked rent ID field at (640, 673) on #rentID
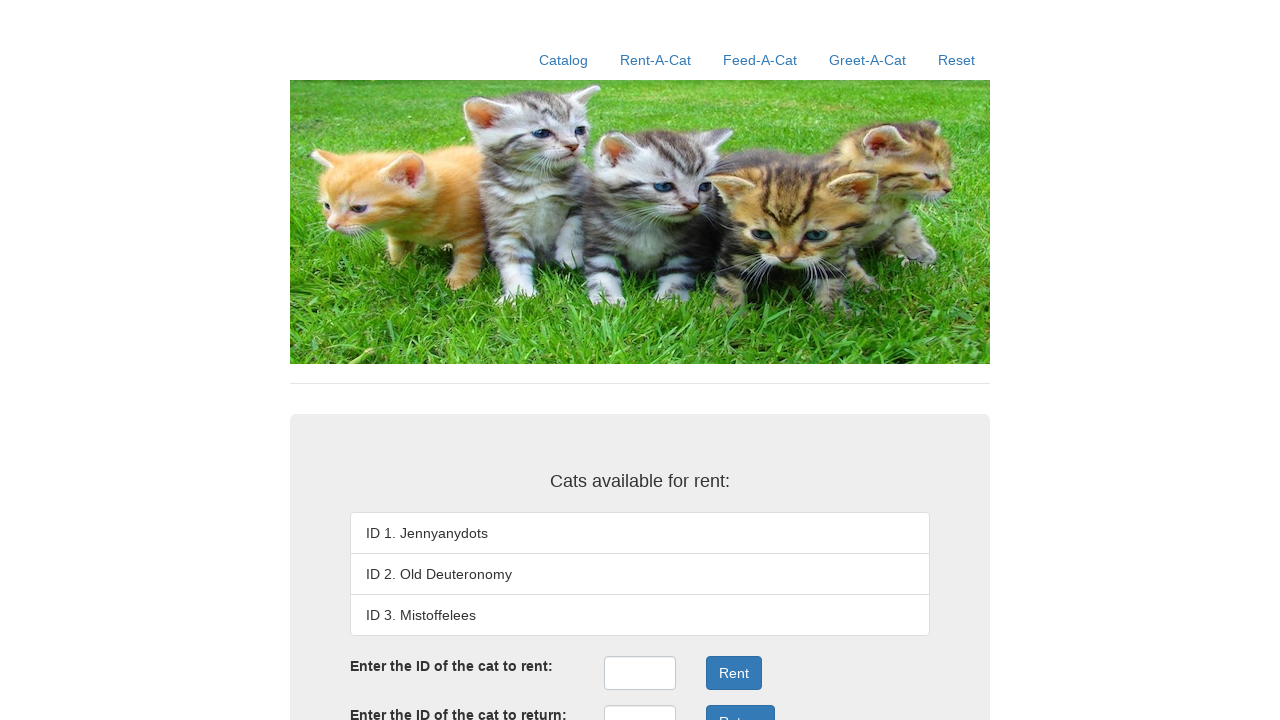

Filled rent ID field with value '1' on #rentID
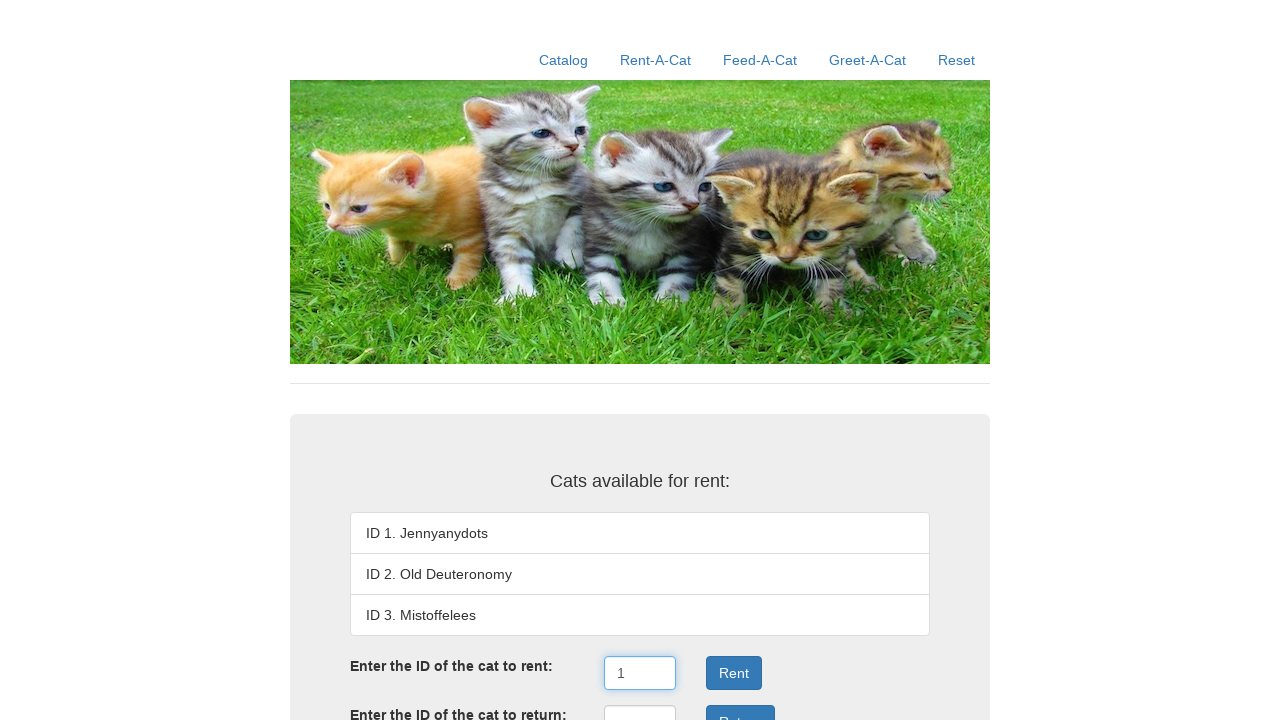

Clicked Rent button at (734, 673) on .form-group:nth-child(3) .btn
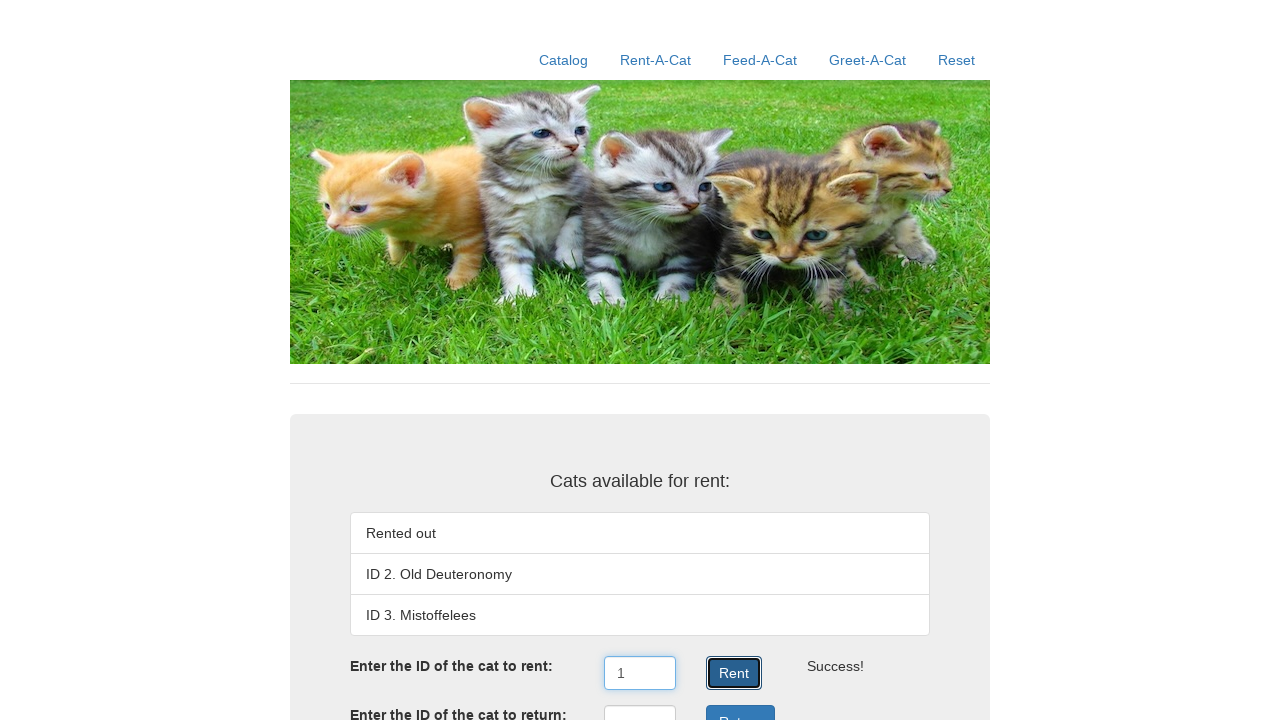

Verified first list item shows 'Rented out'
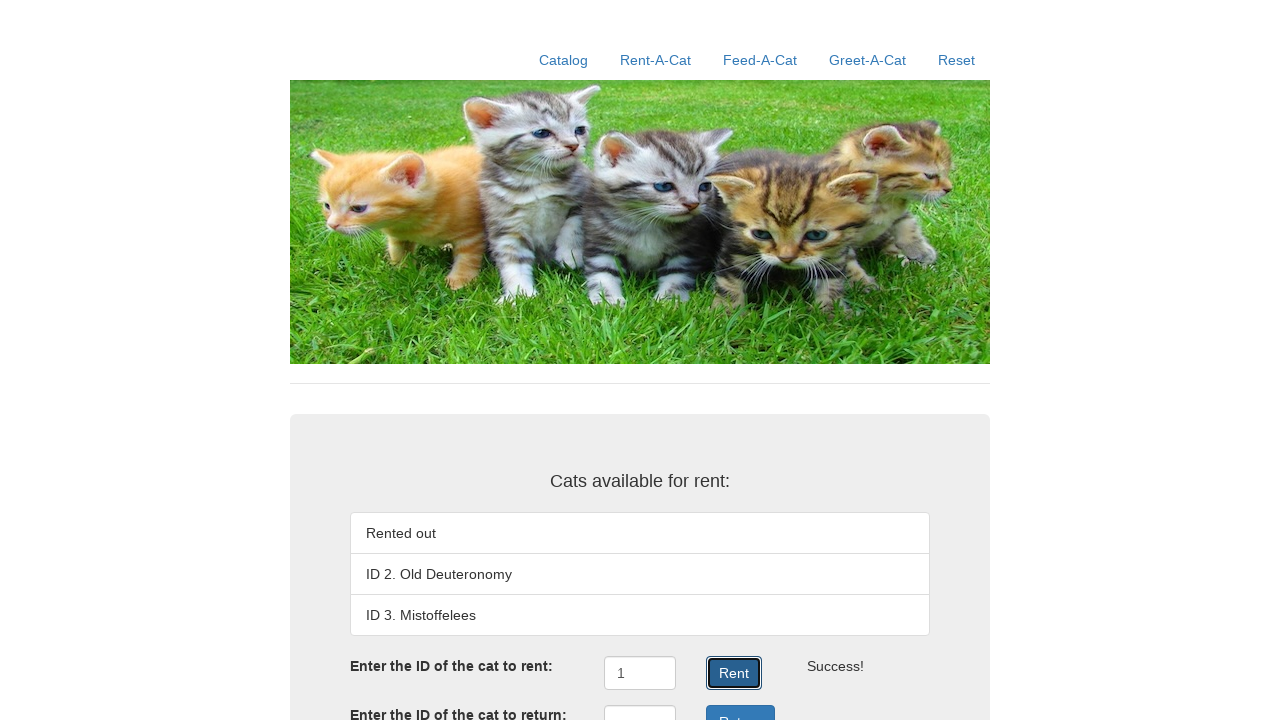

Verified second list item shows 'ID 2. Old Deuteronomy'
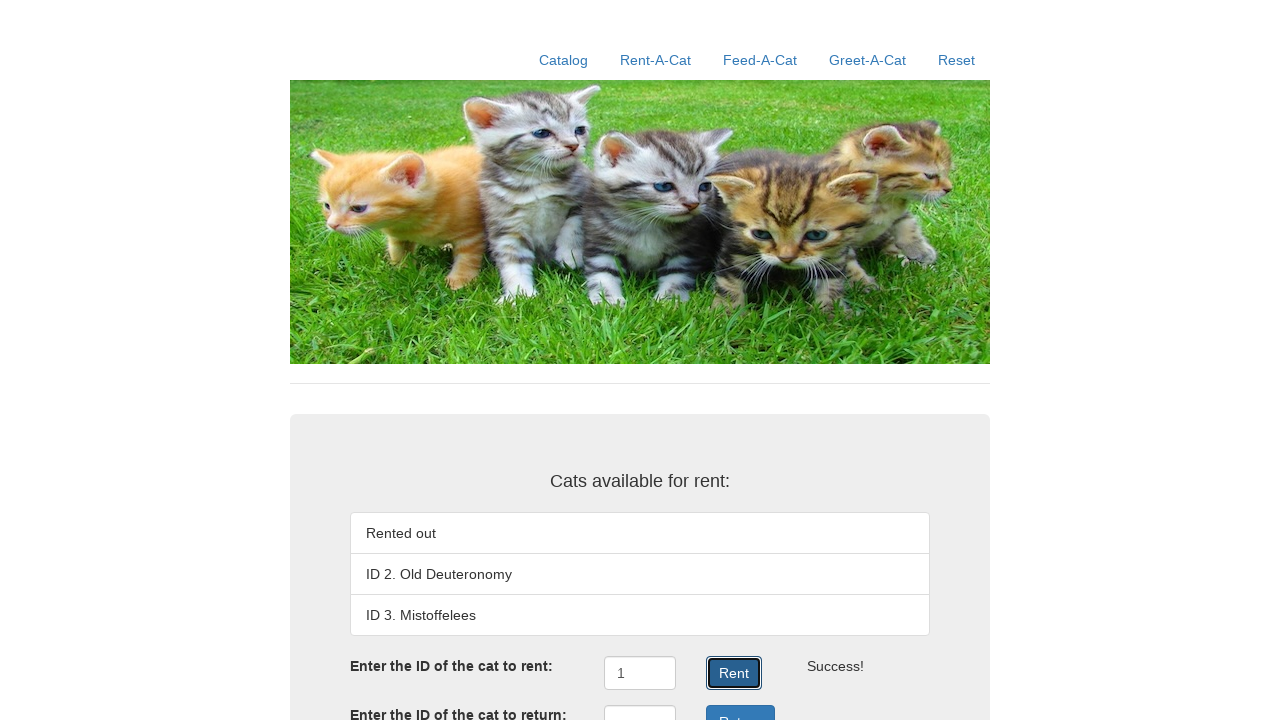

Verified third list item shows 'ID 3. Mistoffelees'
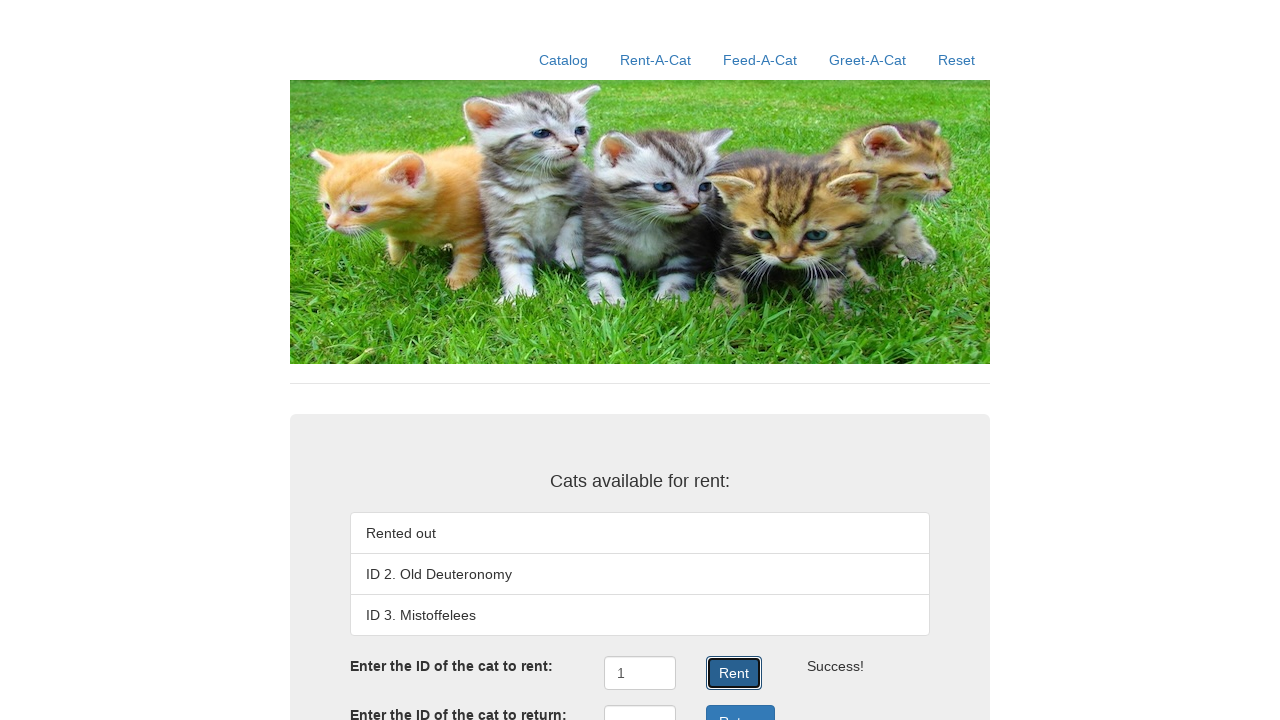

Verified rent result shows 'Success!'
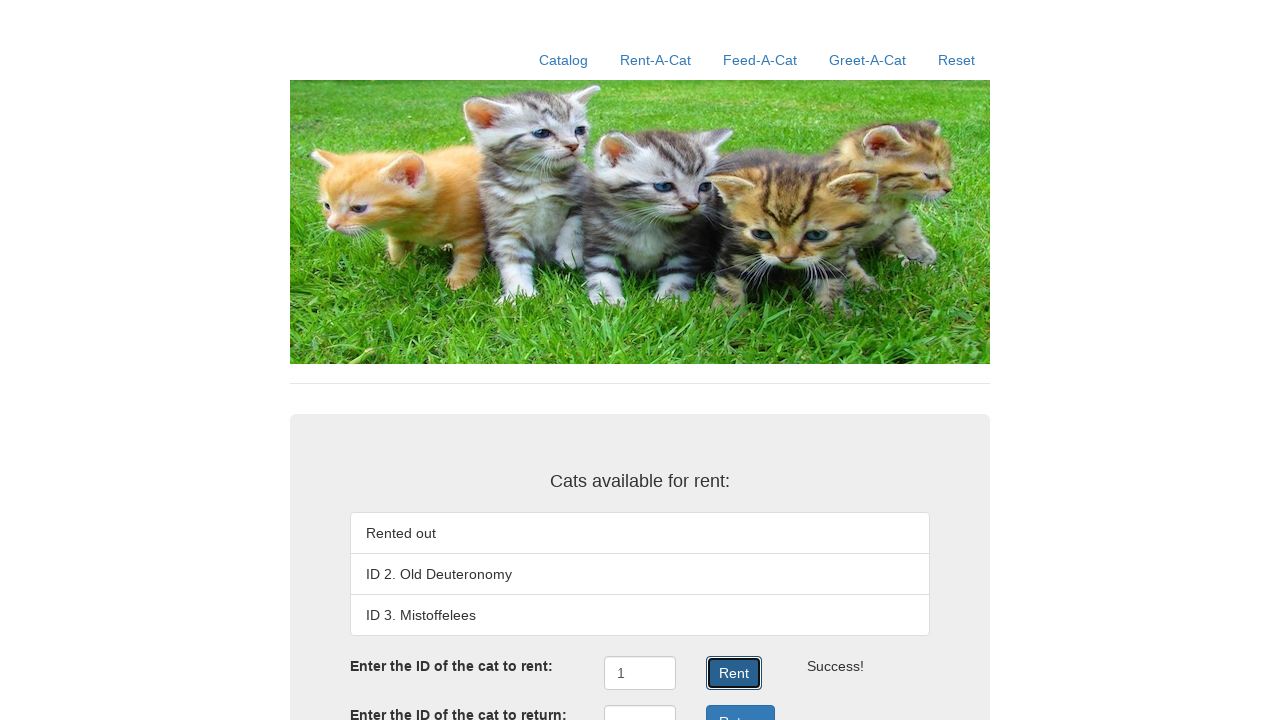

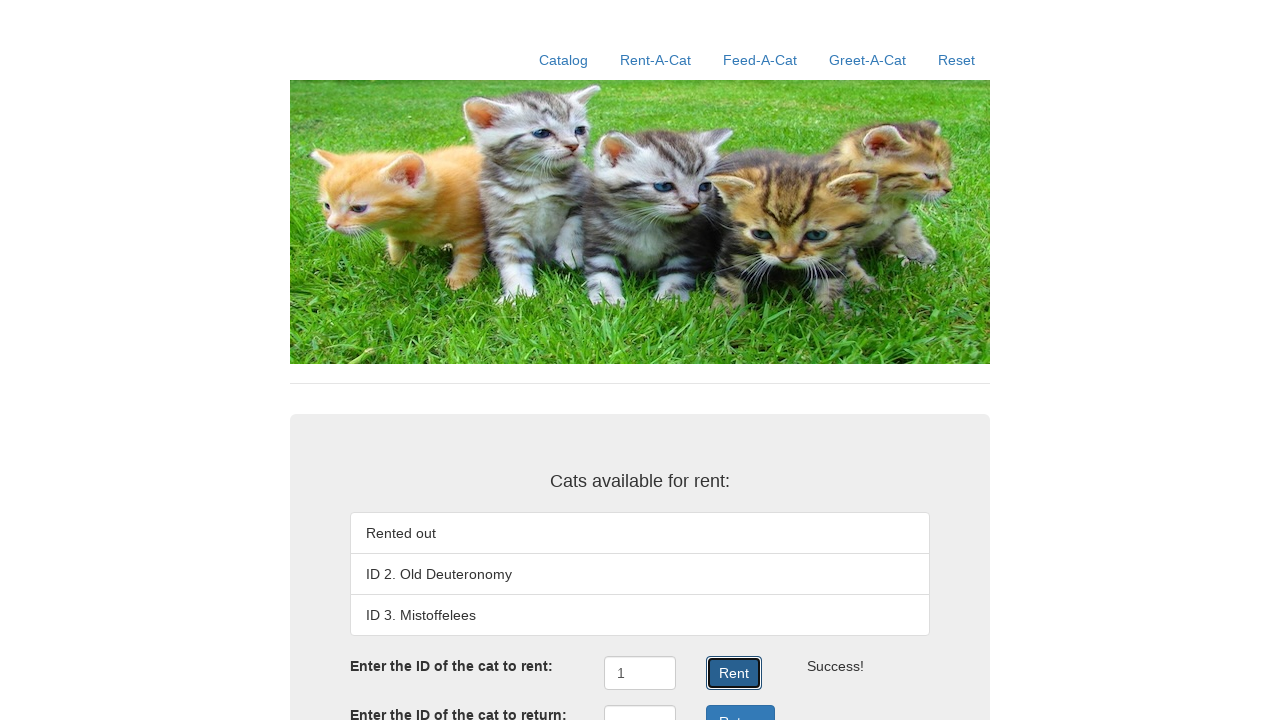